Tests iframe interaction on a practice automation page by switching between iframes and the parent frame

Starting URL: https://rahulshettyacademy.com/AutomationPractice/

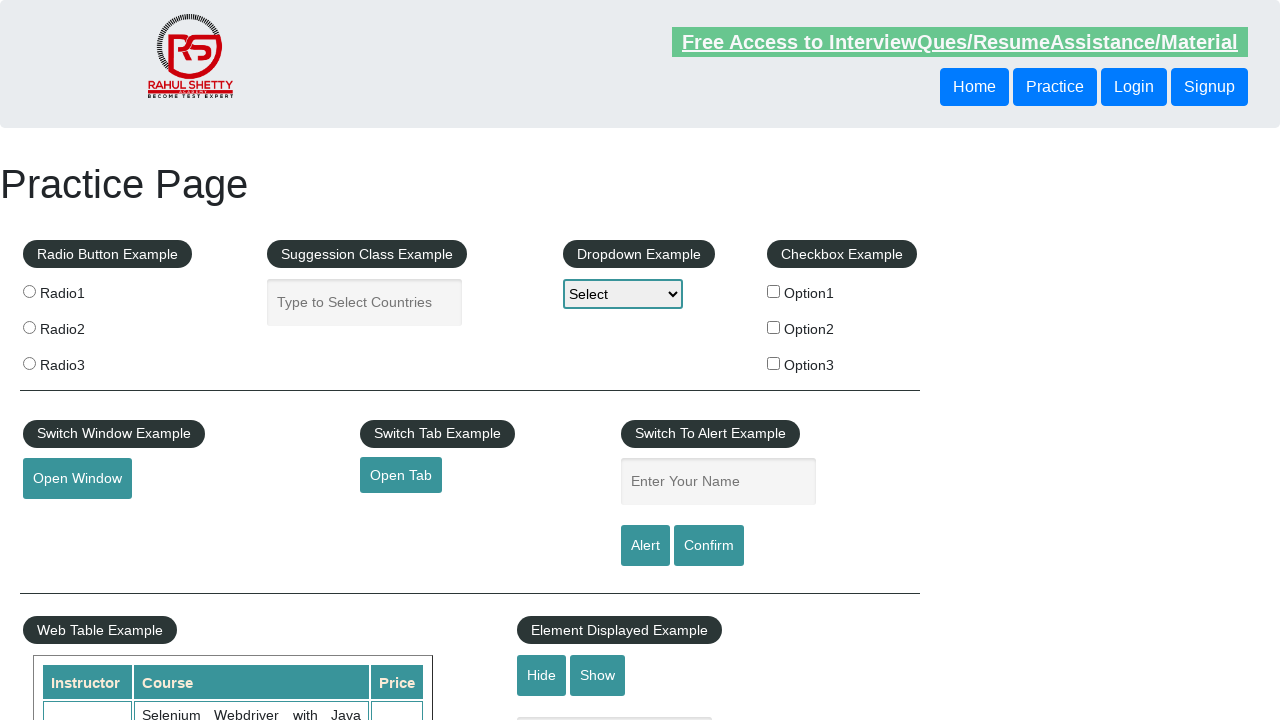

Retrieved all iframes on the page
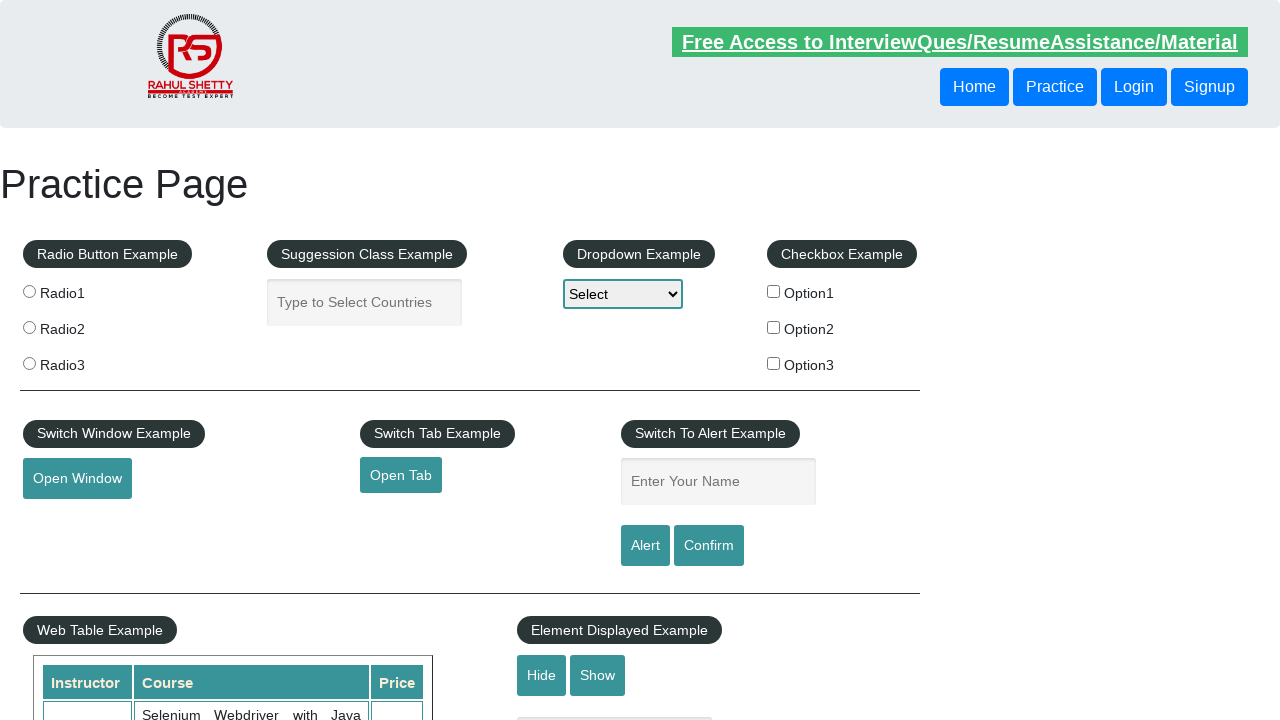

Counted 2 iframes on the page
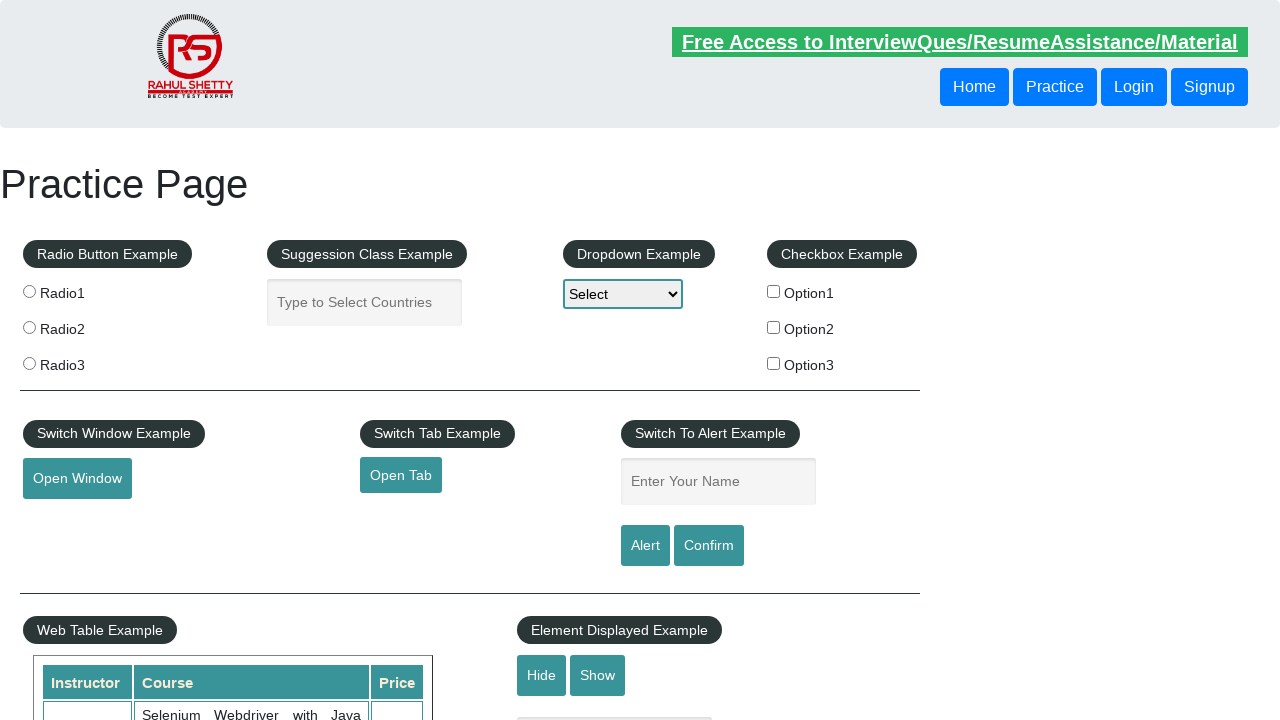

Switched to first iframe using frame locator
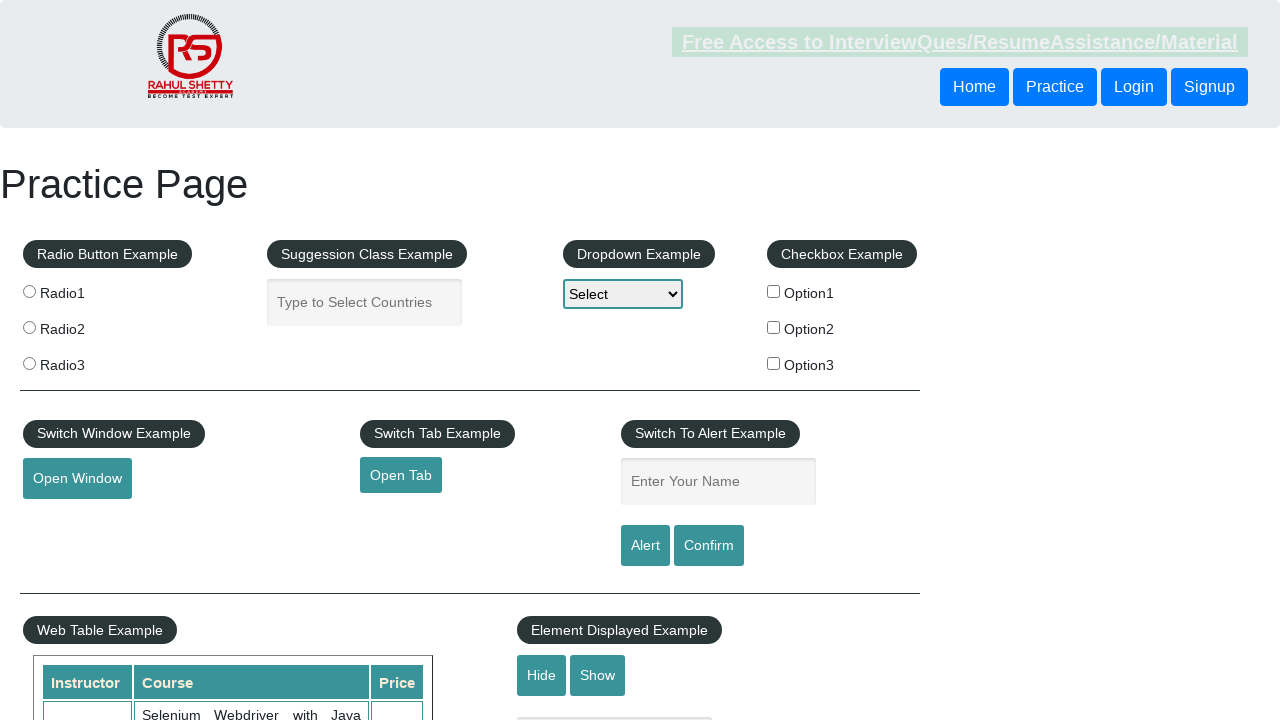

Located iframe by name attribute
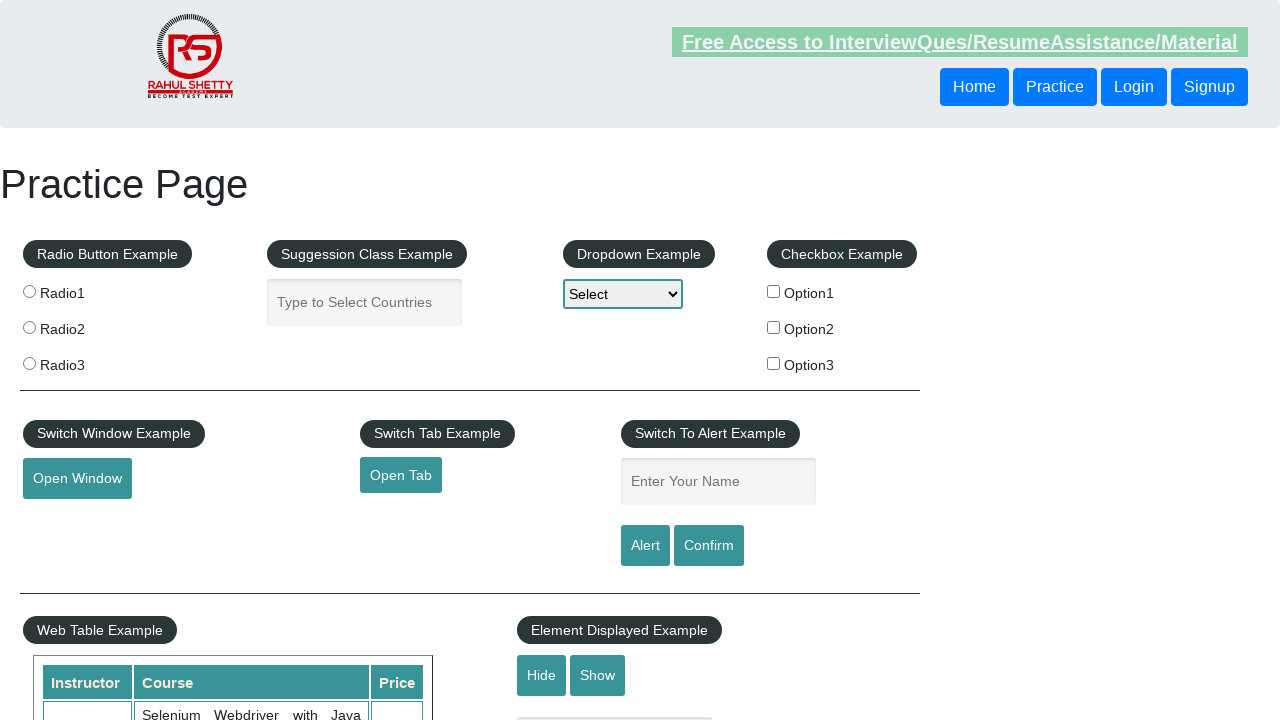

Located iframe by id attribute
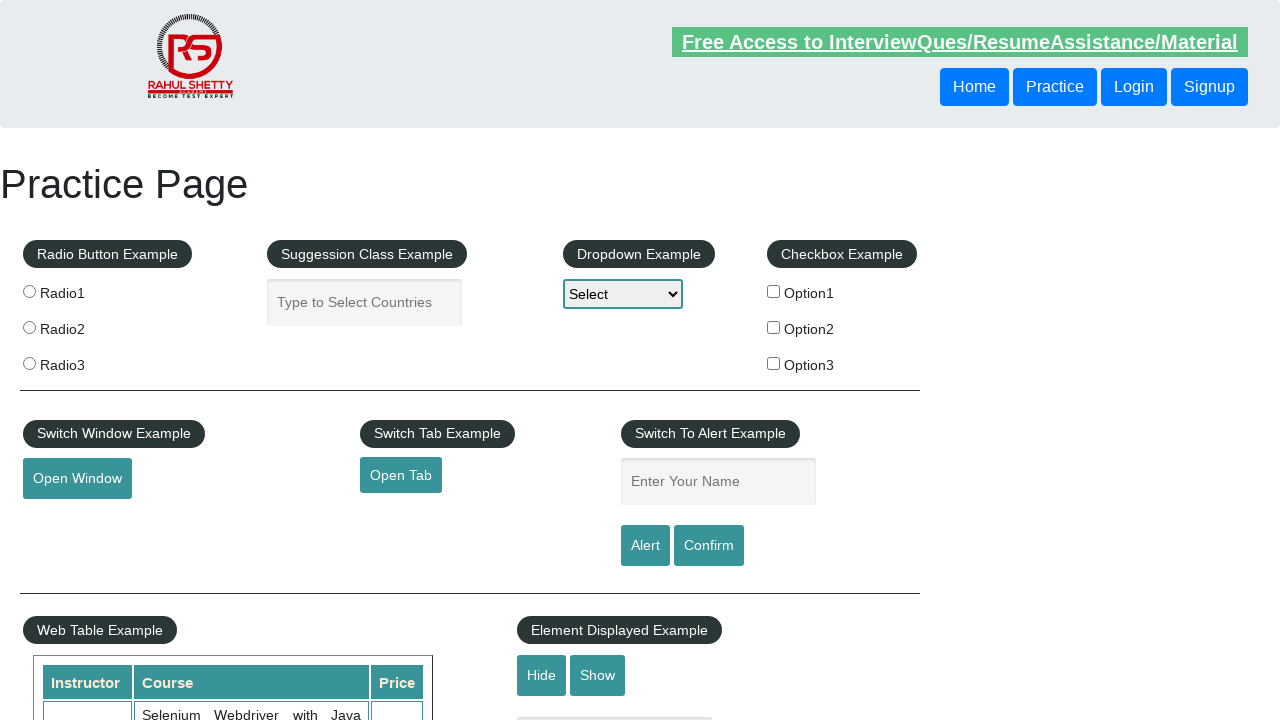

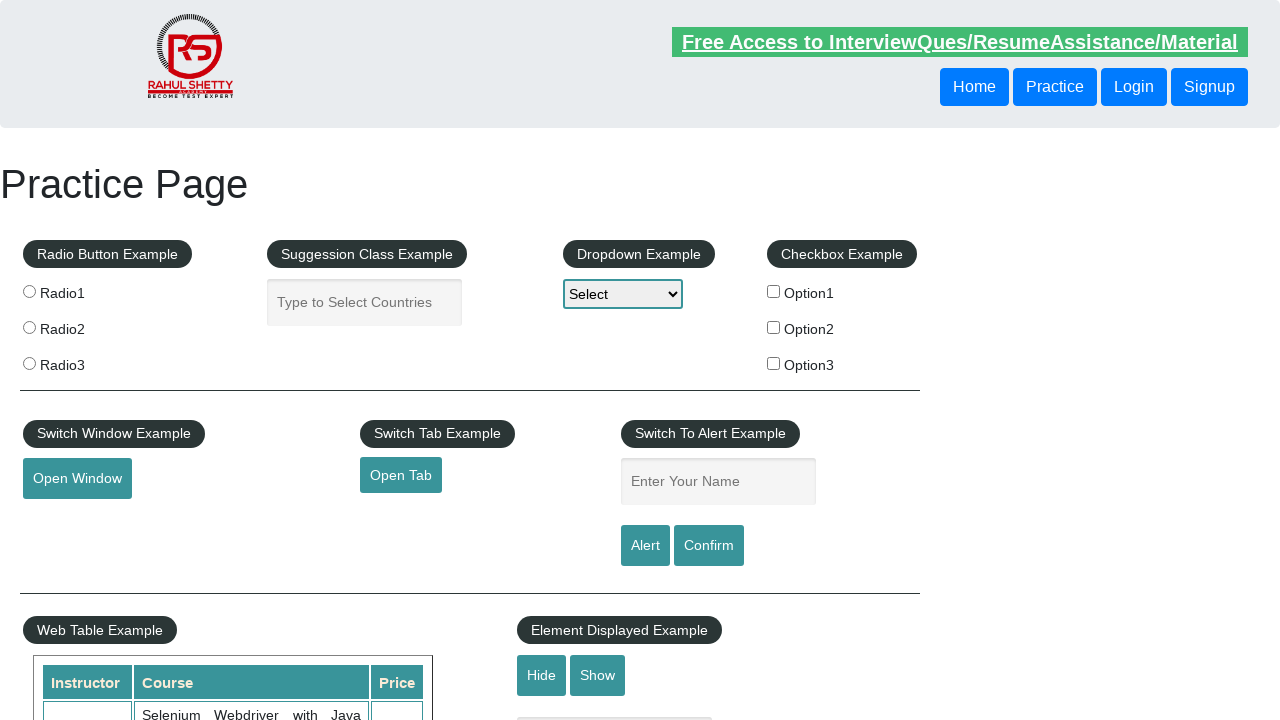